Tests marking all todo items as completed by checking the "Mark all as complete" checkbox and verifying all items have the completed class

Starting URL: https://demo.playwright.dev/todomvc

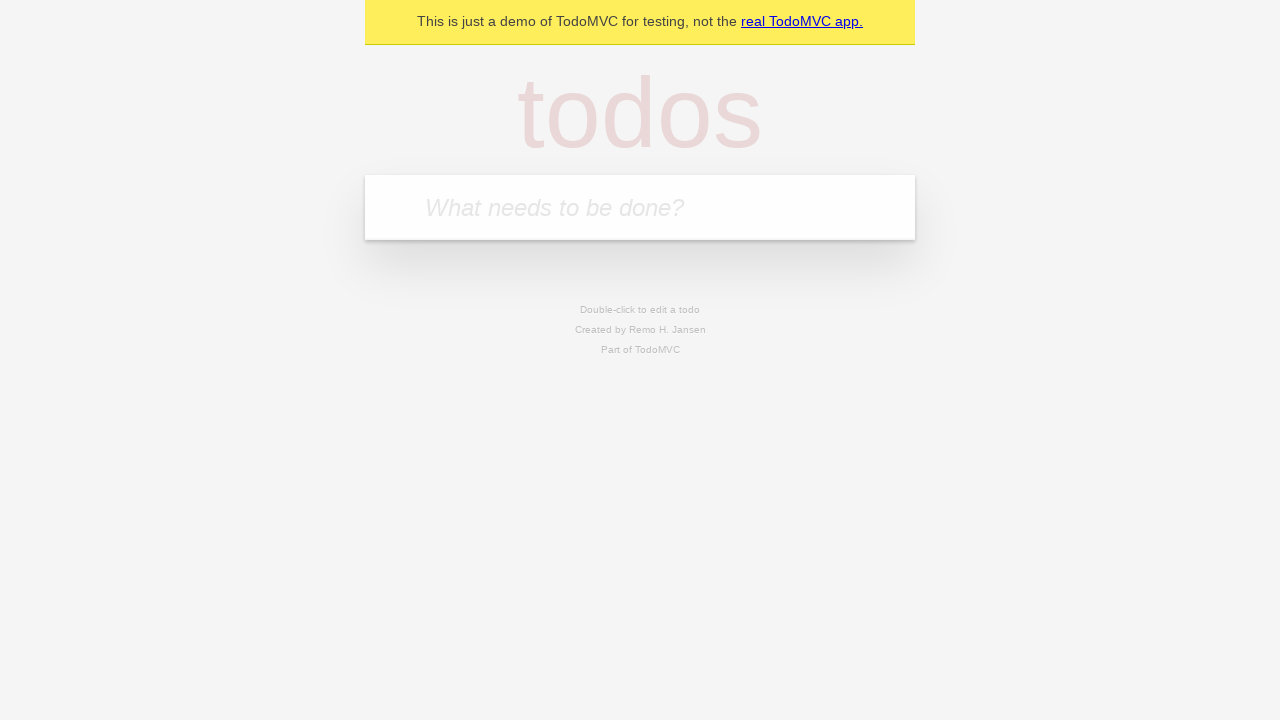

Filled new todo input with 'buy some cheese' on .new-todo
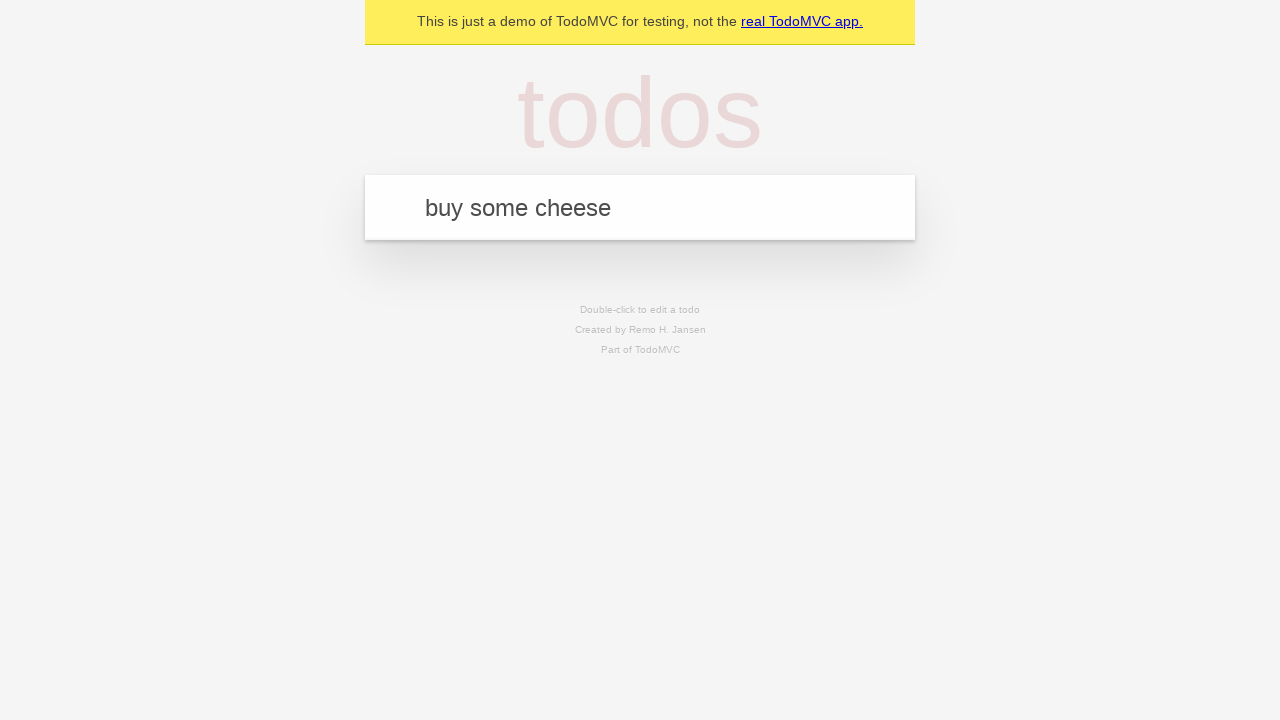

Pressed Enter to create first todo on .new-todo
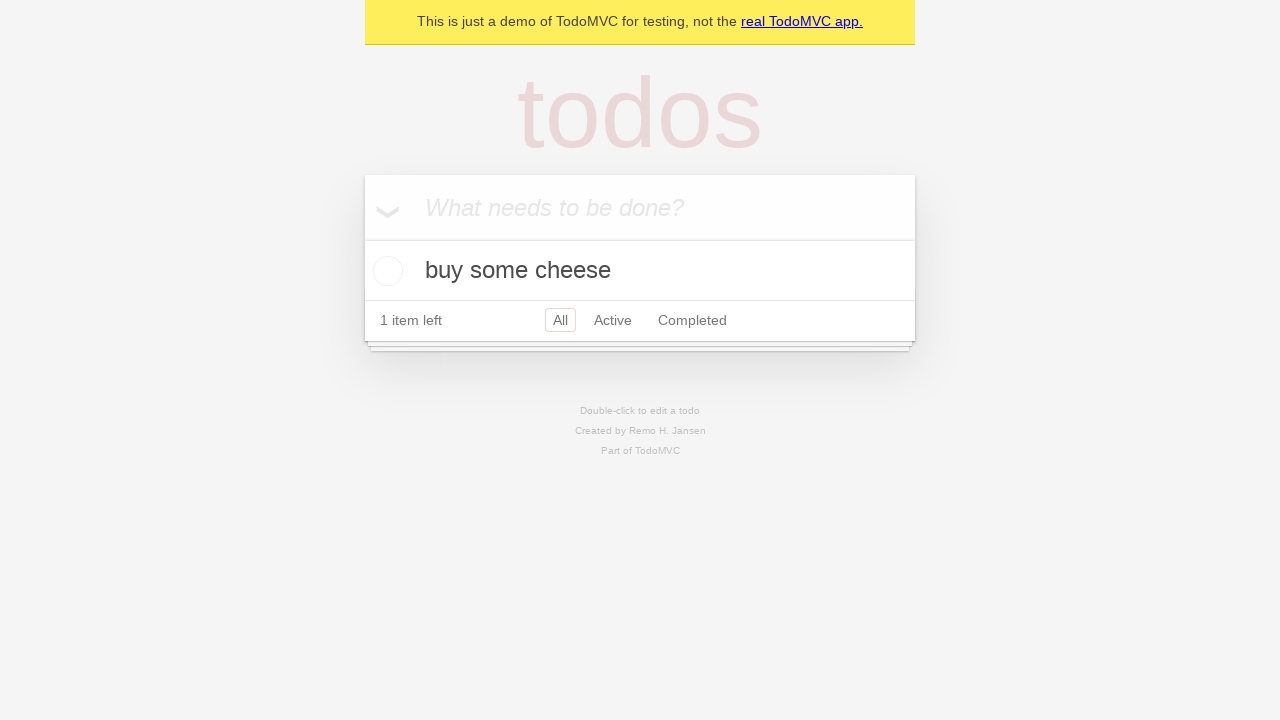

Filled new todo input with 'feed the cat' on .new-todo
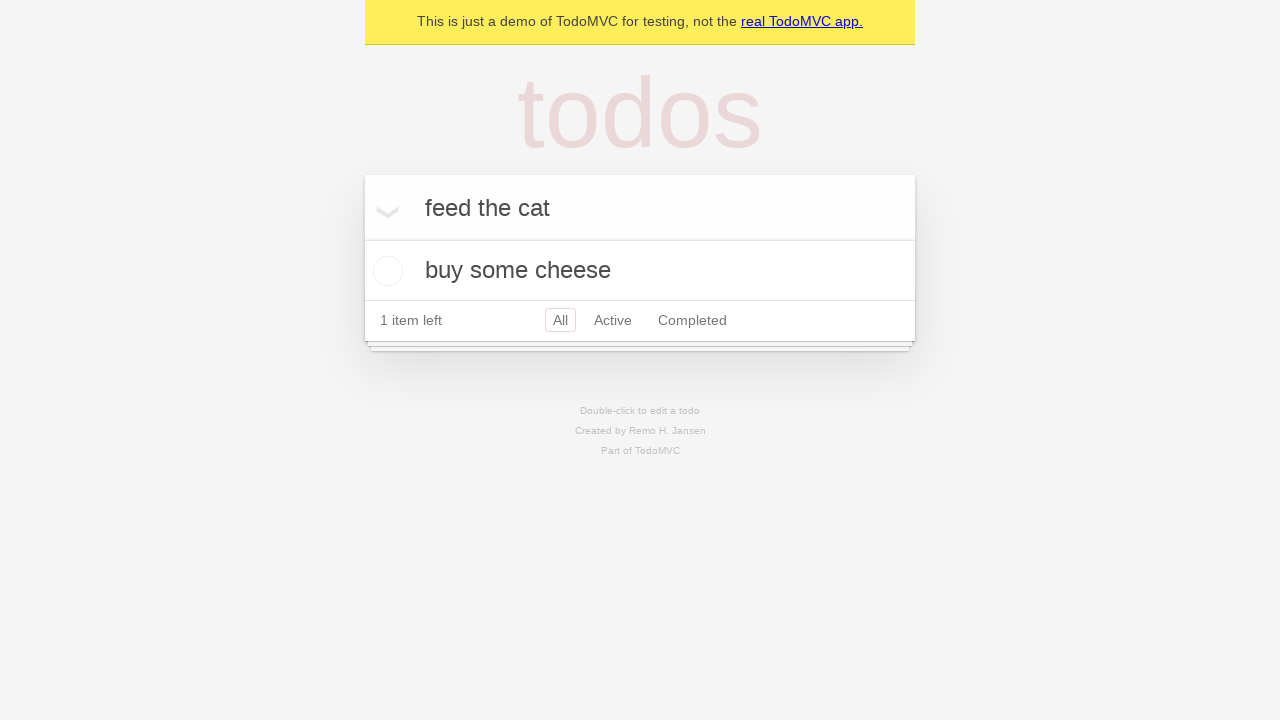

Pressed Enter to create second todo on .new-todo
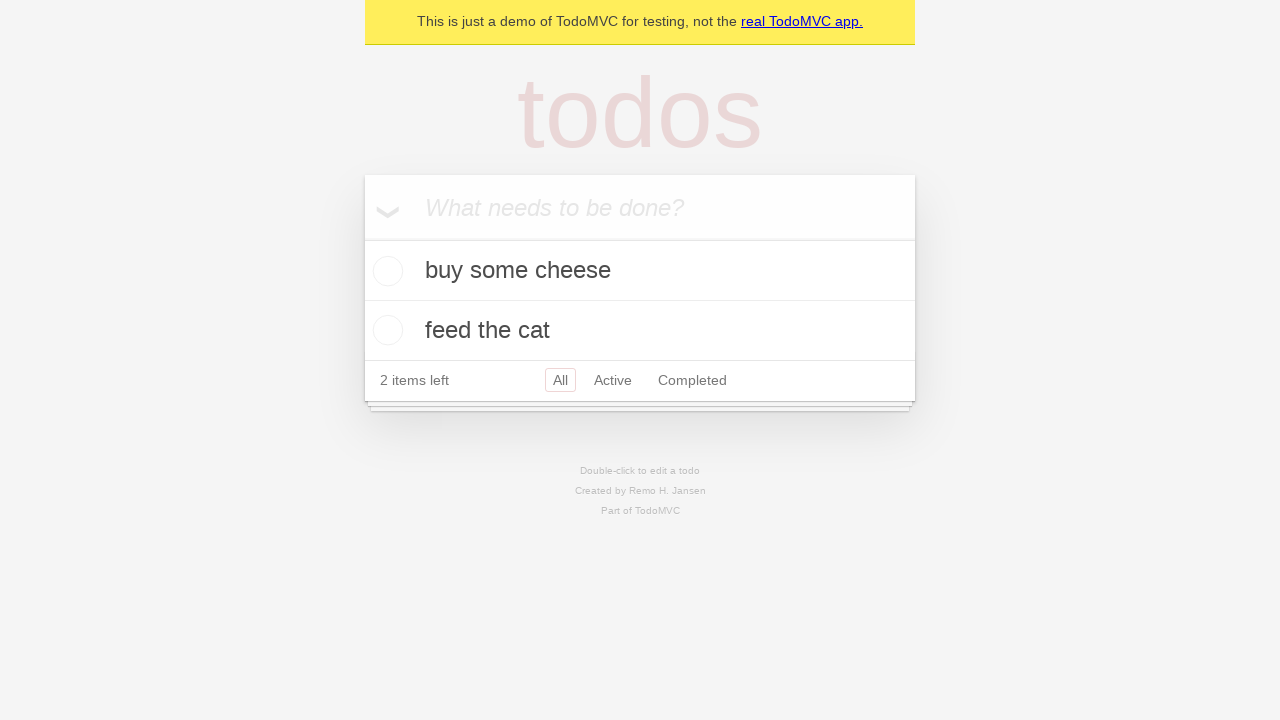

Filled new todo input with 'book a doctors appointment' on .new-todo
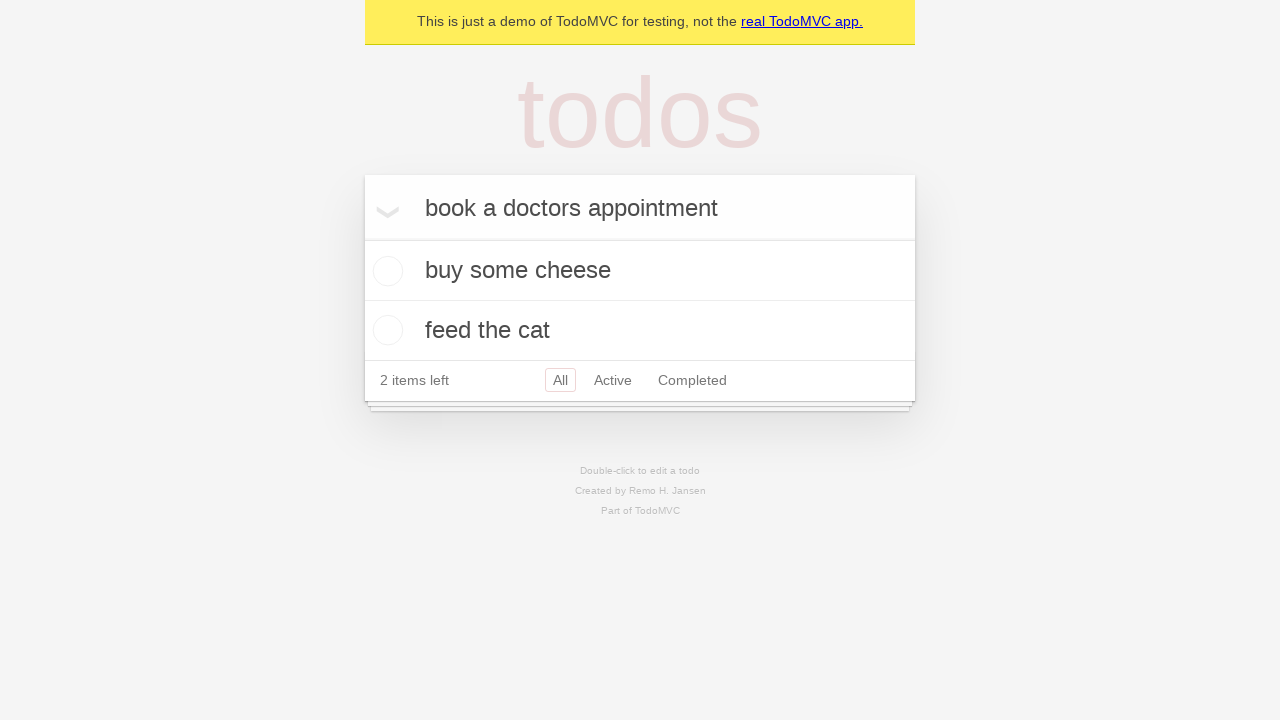

Pressed Enter to create third todo on .new-todo
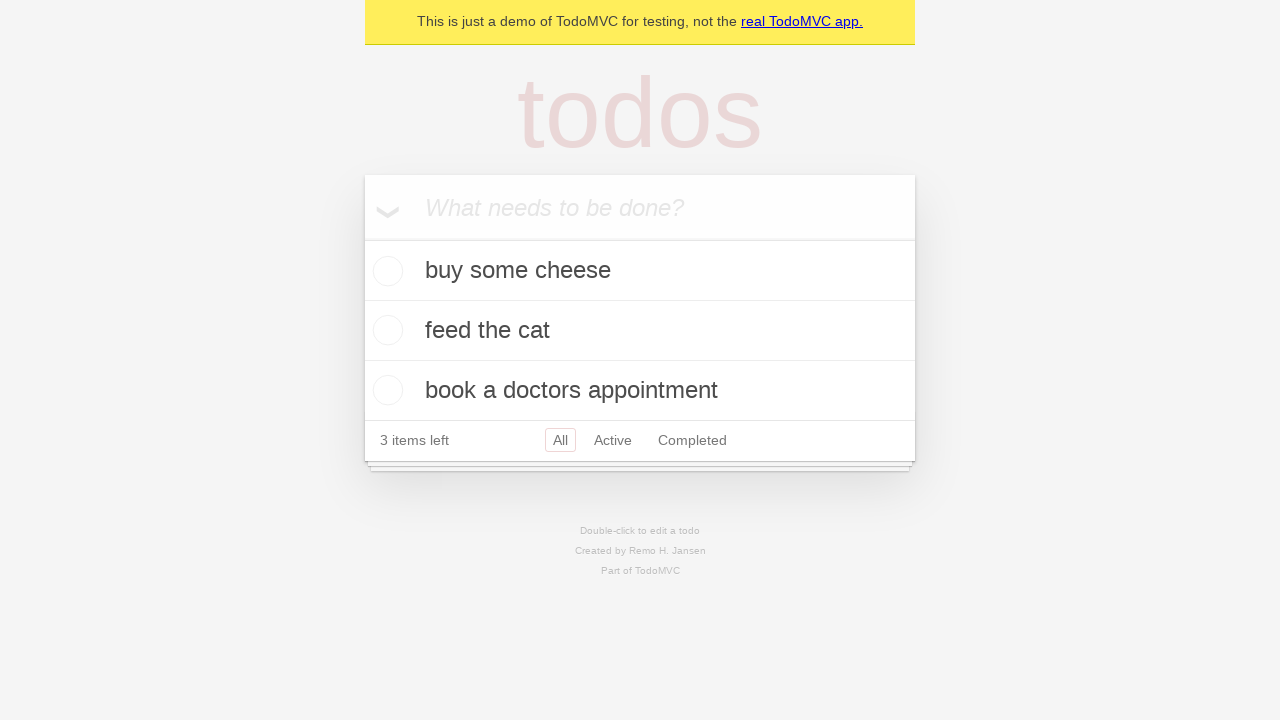

Waited for todo items to be created and visible
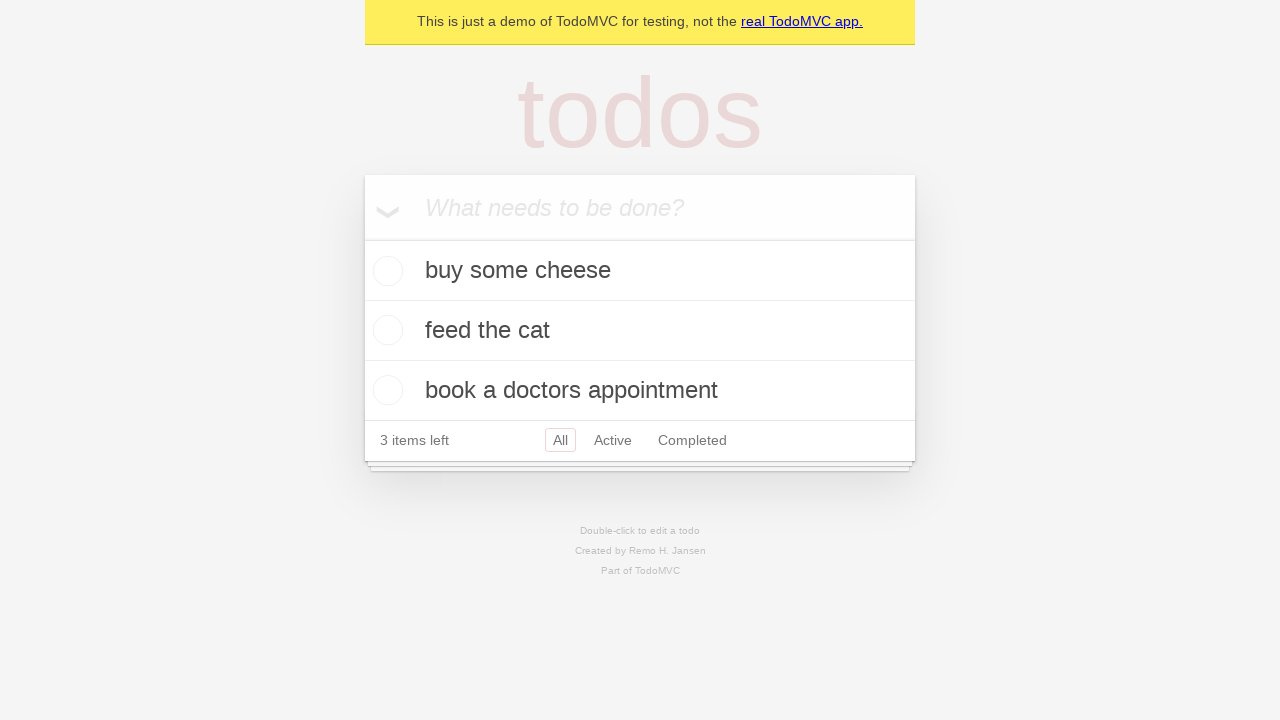

Checked 'Mark all as complete' checkbox at (362, 238) on internal:label="Mark all as complete"i
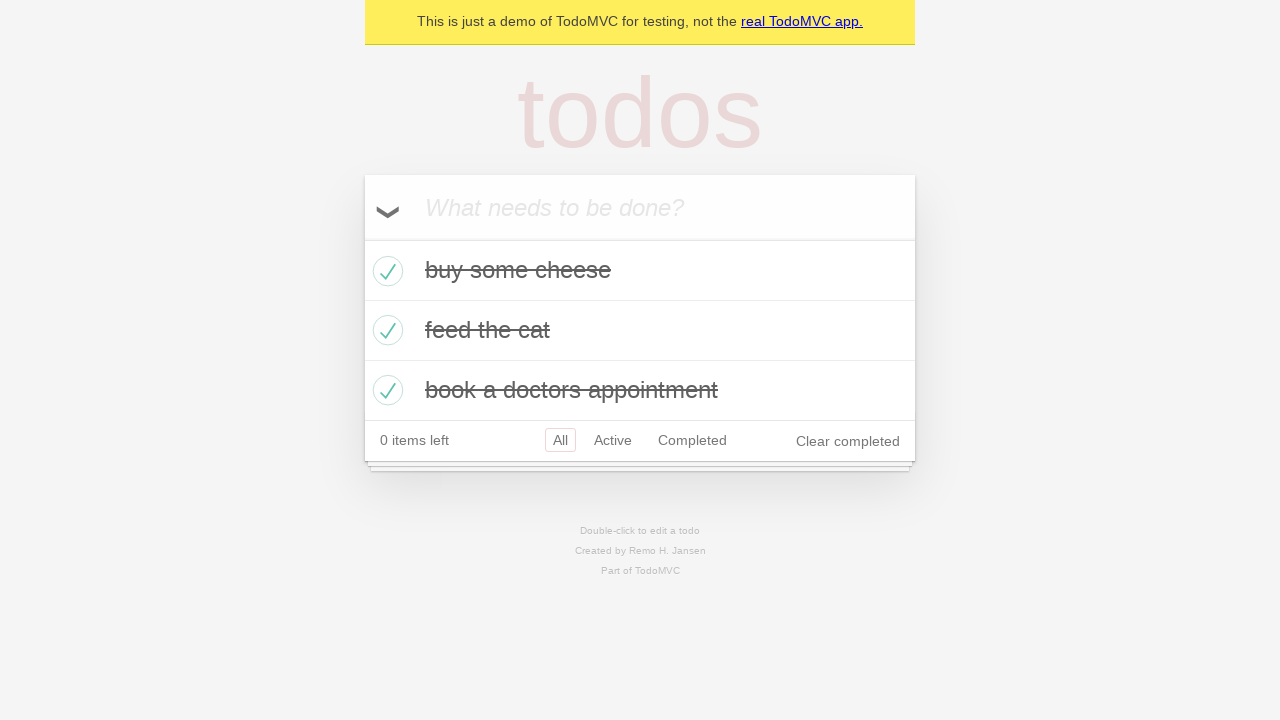

Verified first todo item has 'completed' class
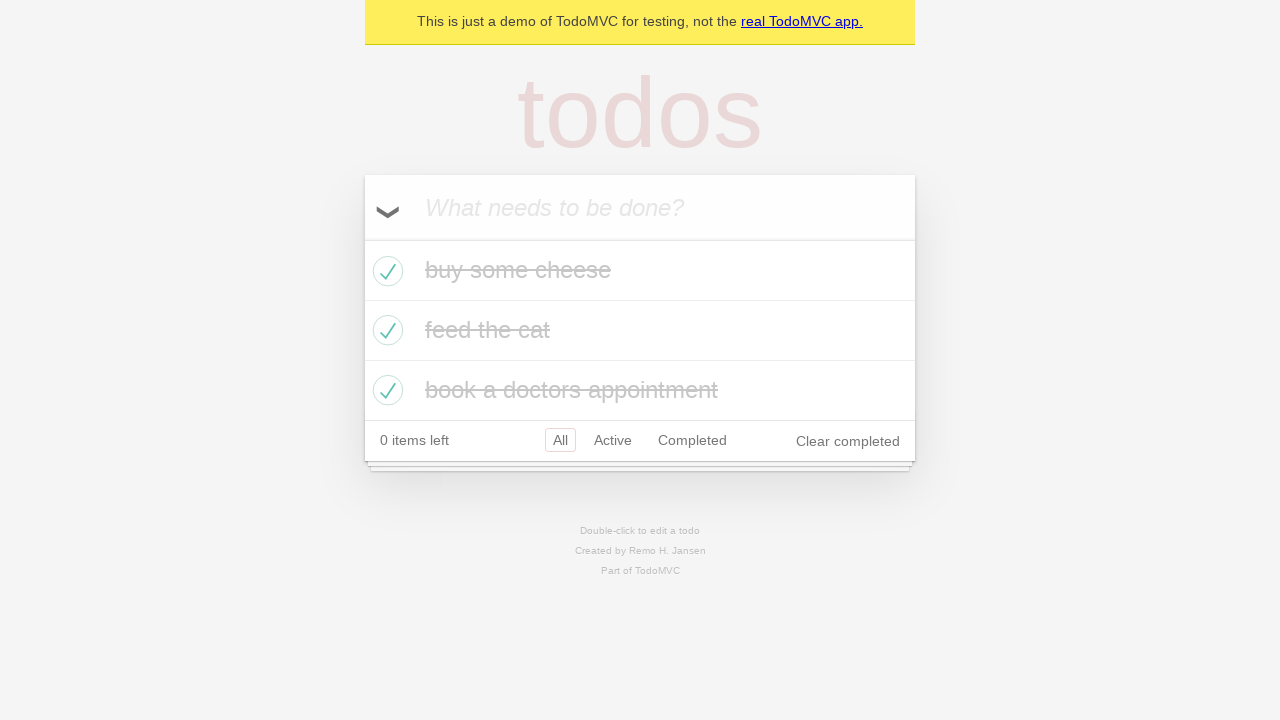

Verified second todo item has 'completed' class
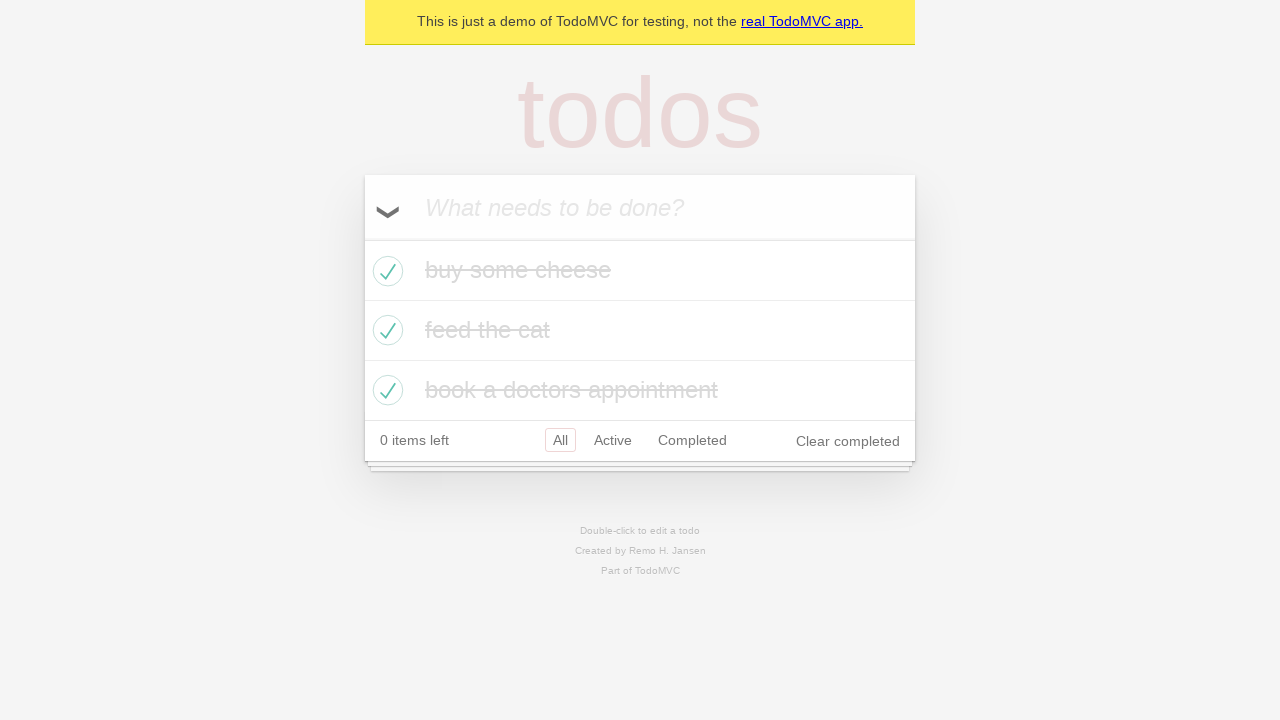

Verified third todo item has 'completed' class
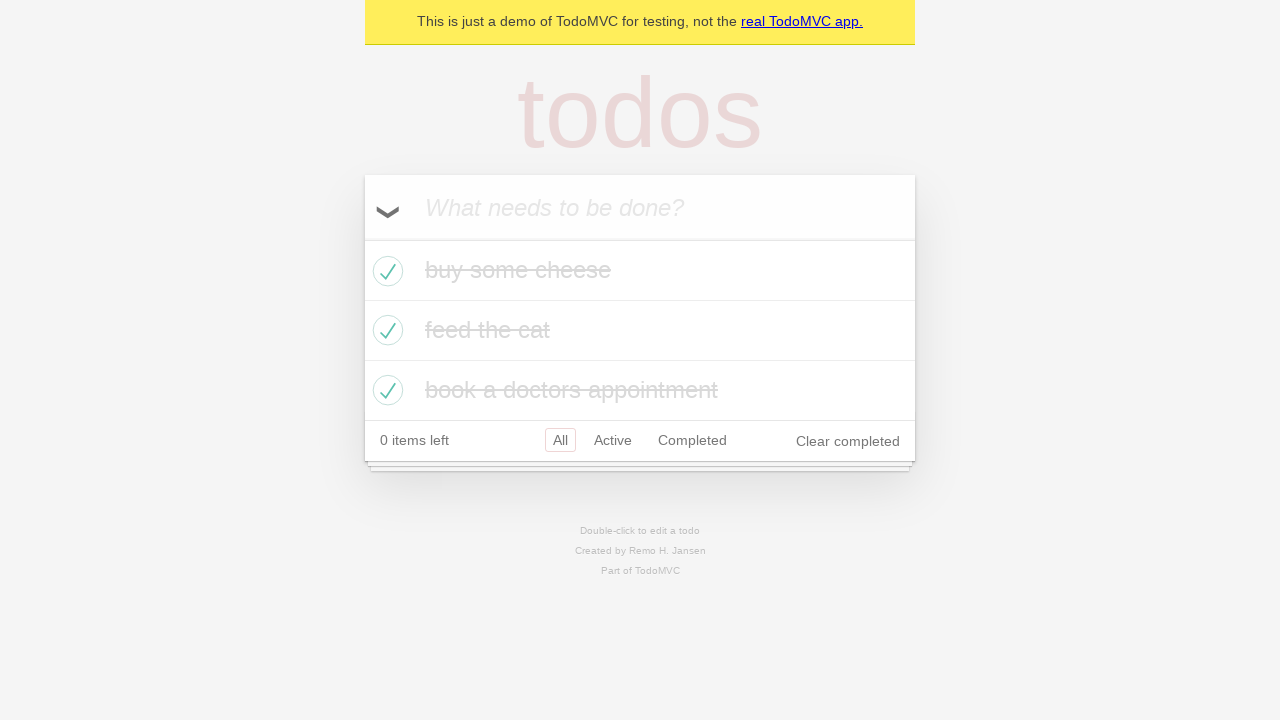

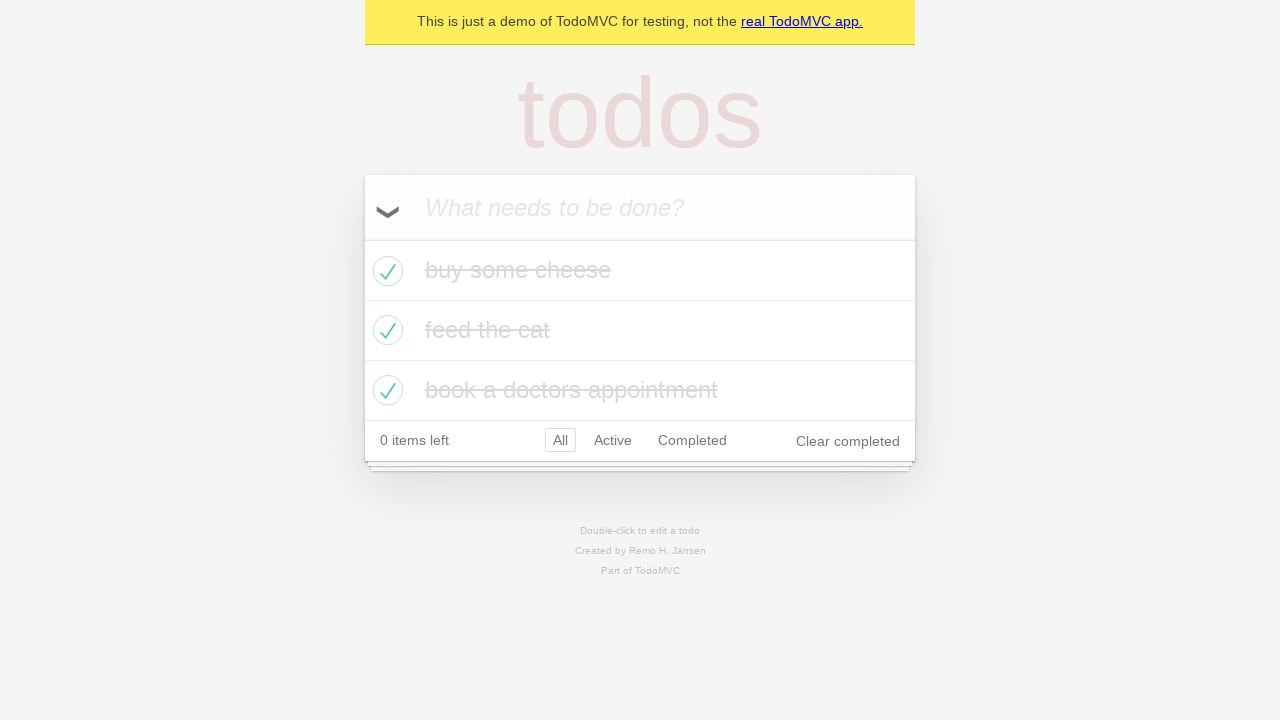